Tests JavaScript confirm dialog handling by clicking a button that triggers a confirm dialog, dismissing it, and verifying the cancel message is displayed

Starting URL: https://practice.cydeo.com/javascript_alerts

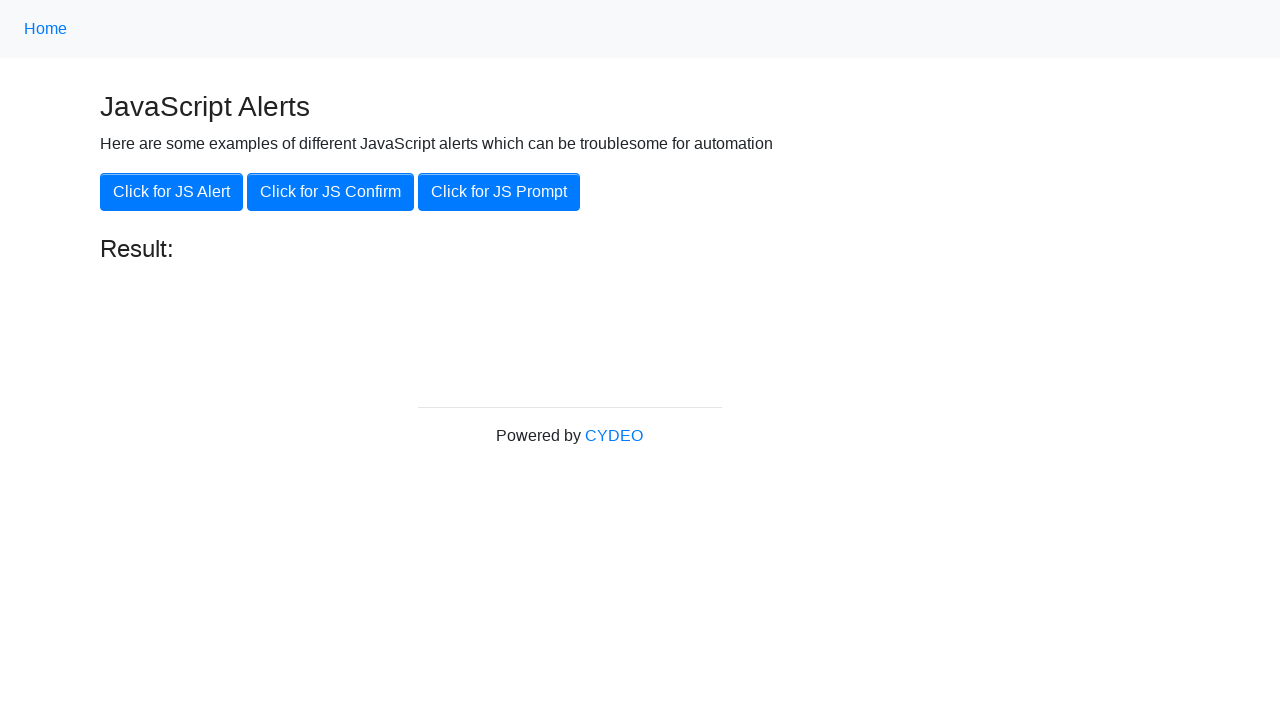

Set up dialog handler to dismiss confirm dialog
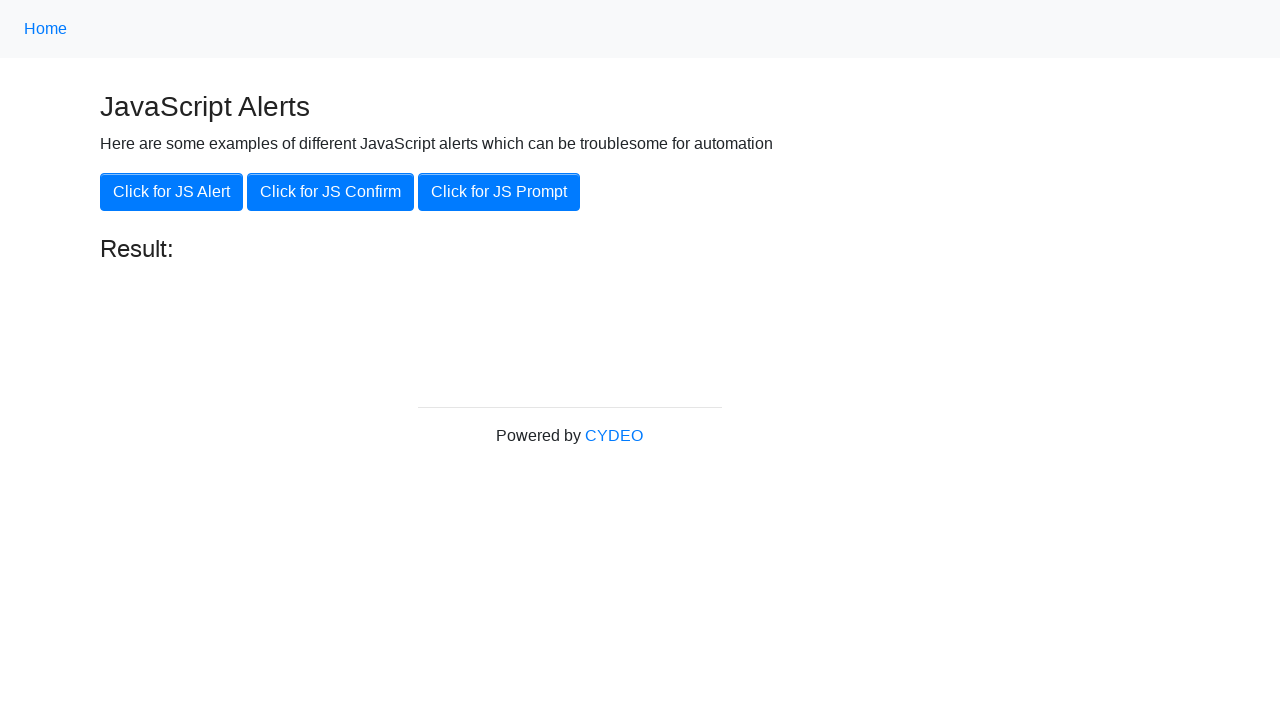

Clicked the JS Confirm button to trigger confirm dialog at (330, 192) on xpath=//button[@onclick='jsConfirm()']
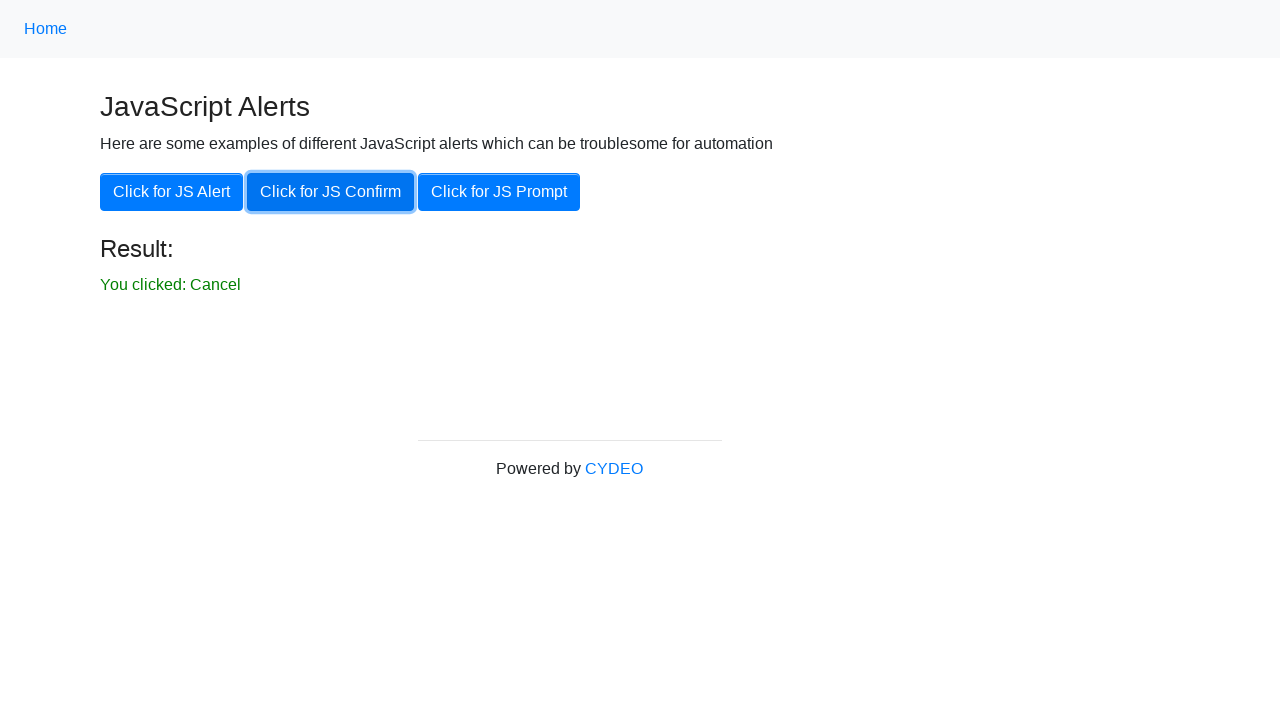

Verified cancel message is displayed after dismissing confirm dialog
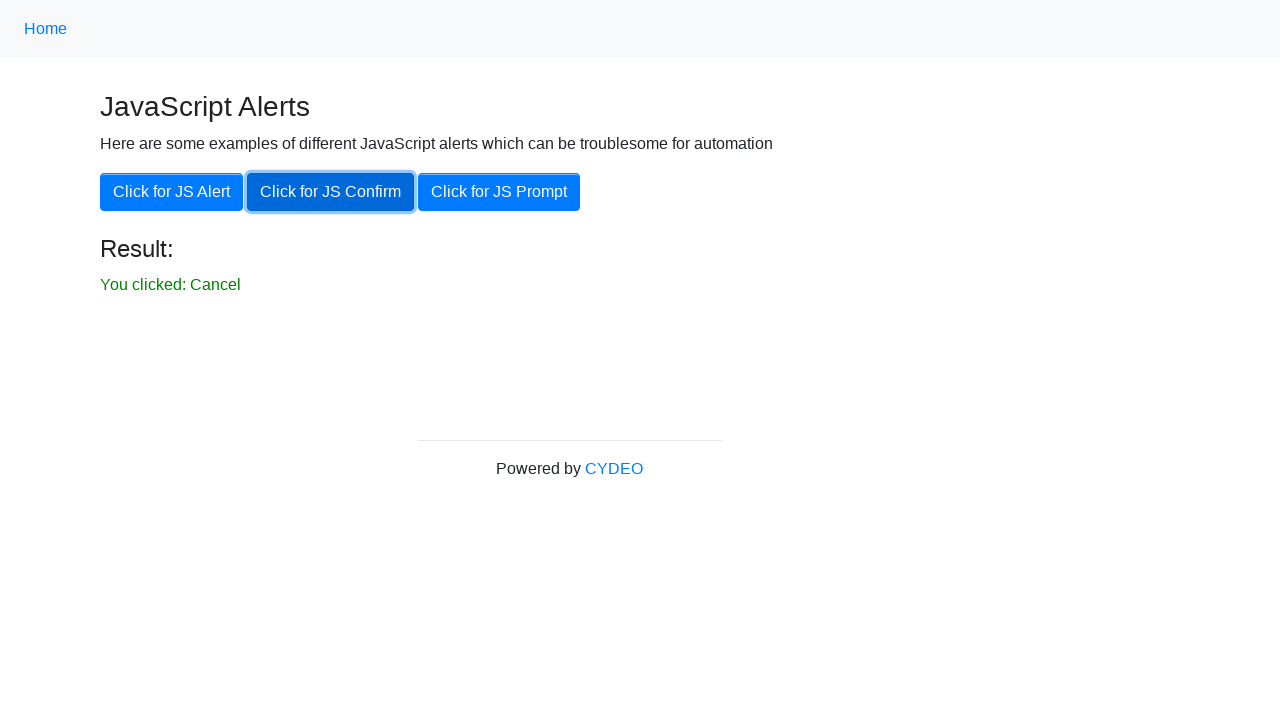

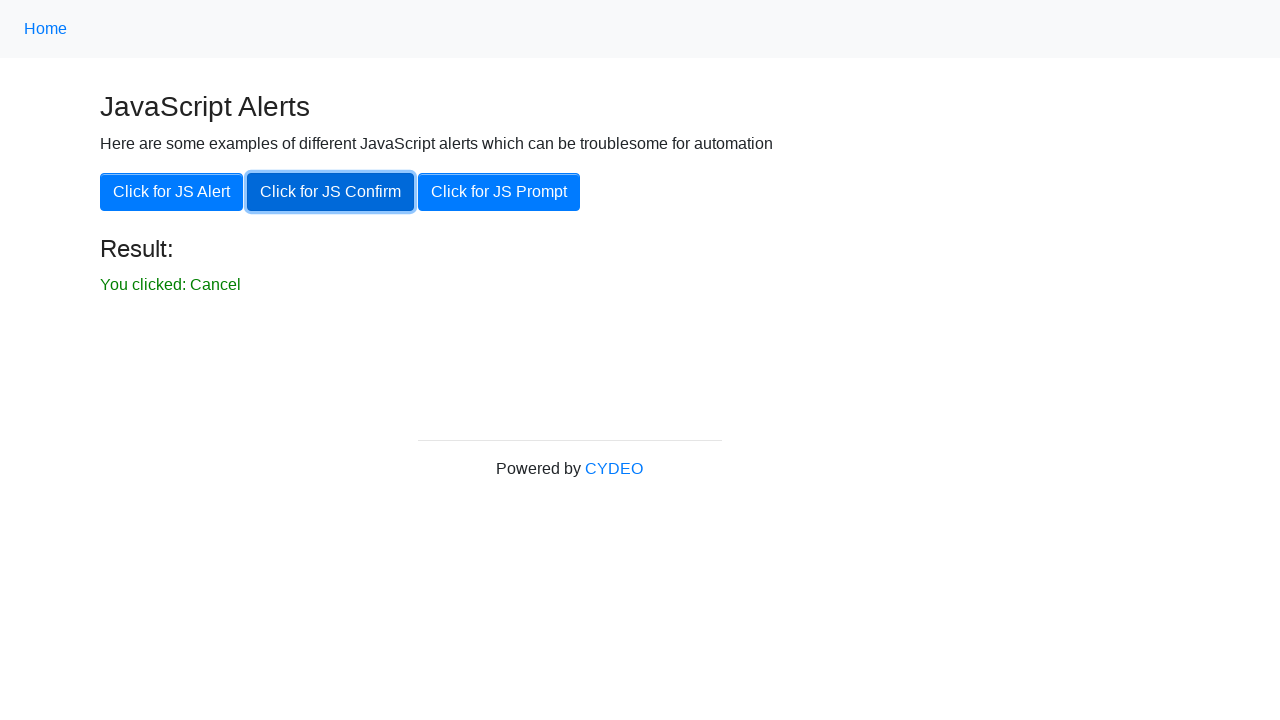